Tests handling of JavaScript confirm dialogs by clicking a button that triggers a JS confirm and dismissing it

Starting URL: https://the-internet.herokuapp.com/javascript_alerts

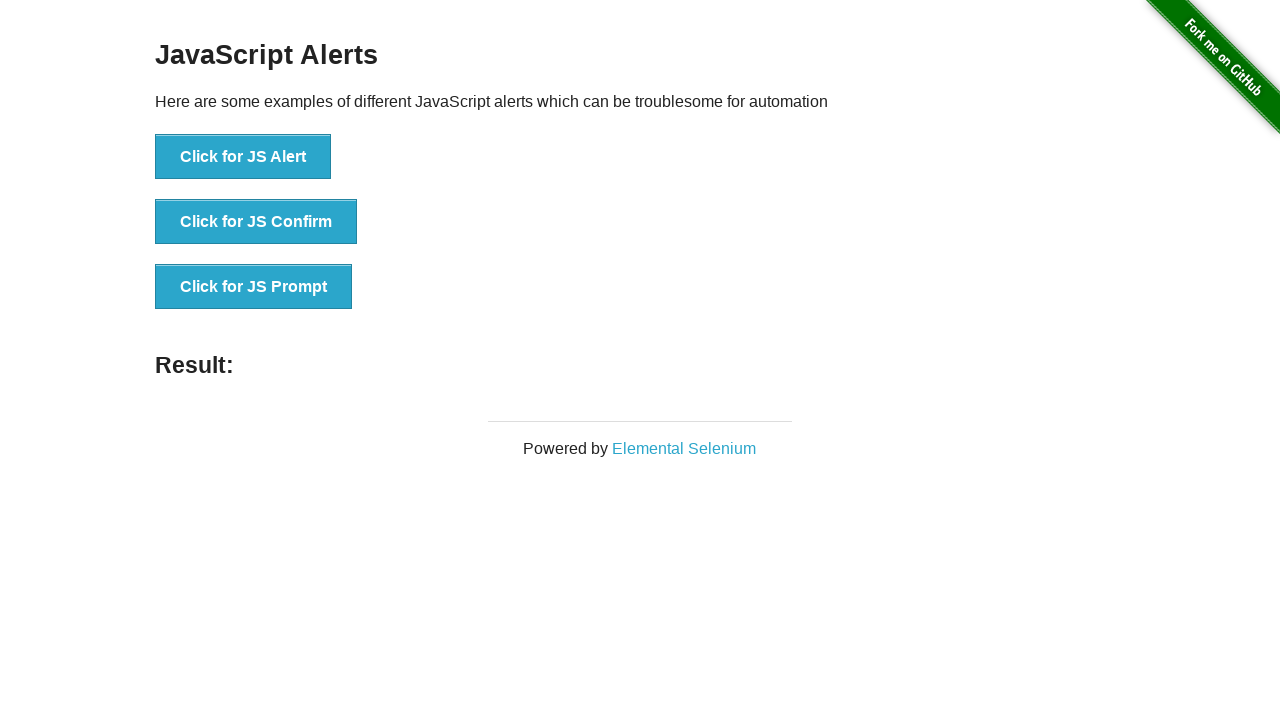

Set up dialog handler to dismiss confirm dialogs
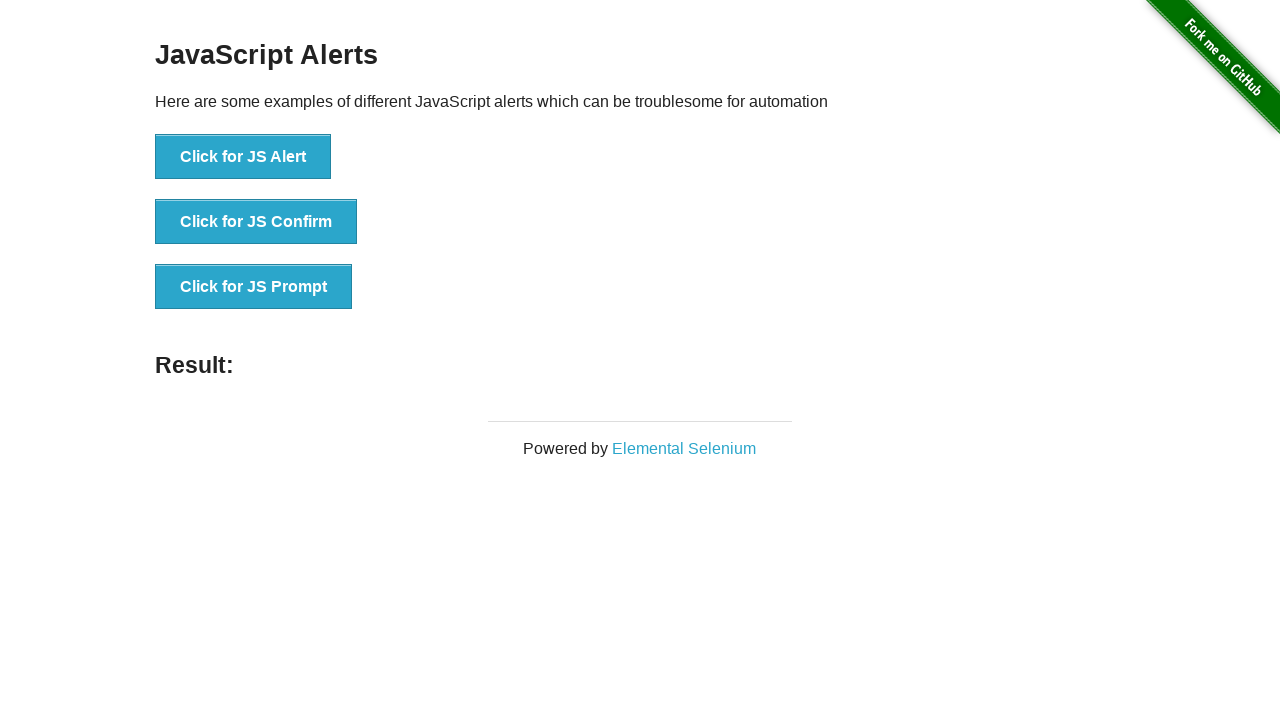

Clicked button to trigger JavaScript confirm dialog at (256, 222) on [onclick="jsConfirm()"]
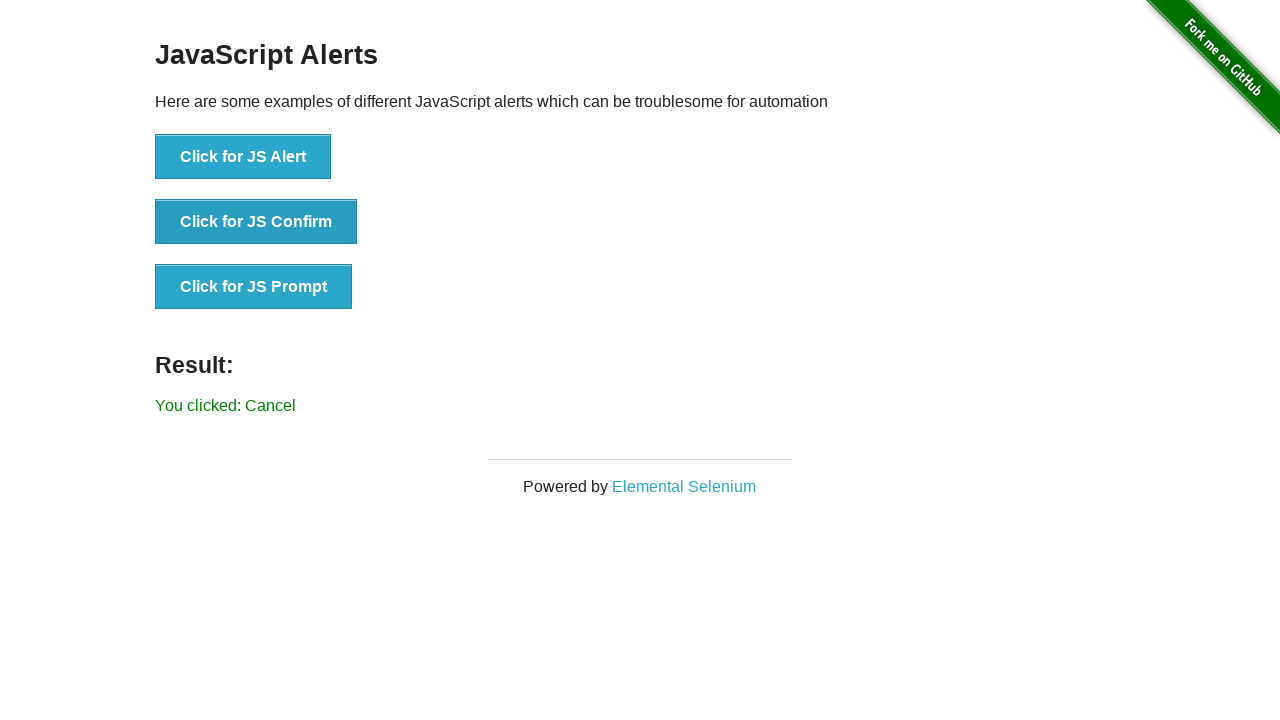

Waited for confirm dialog to be dismissed
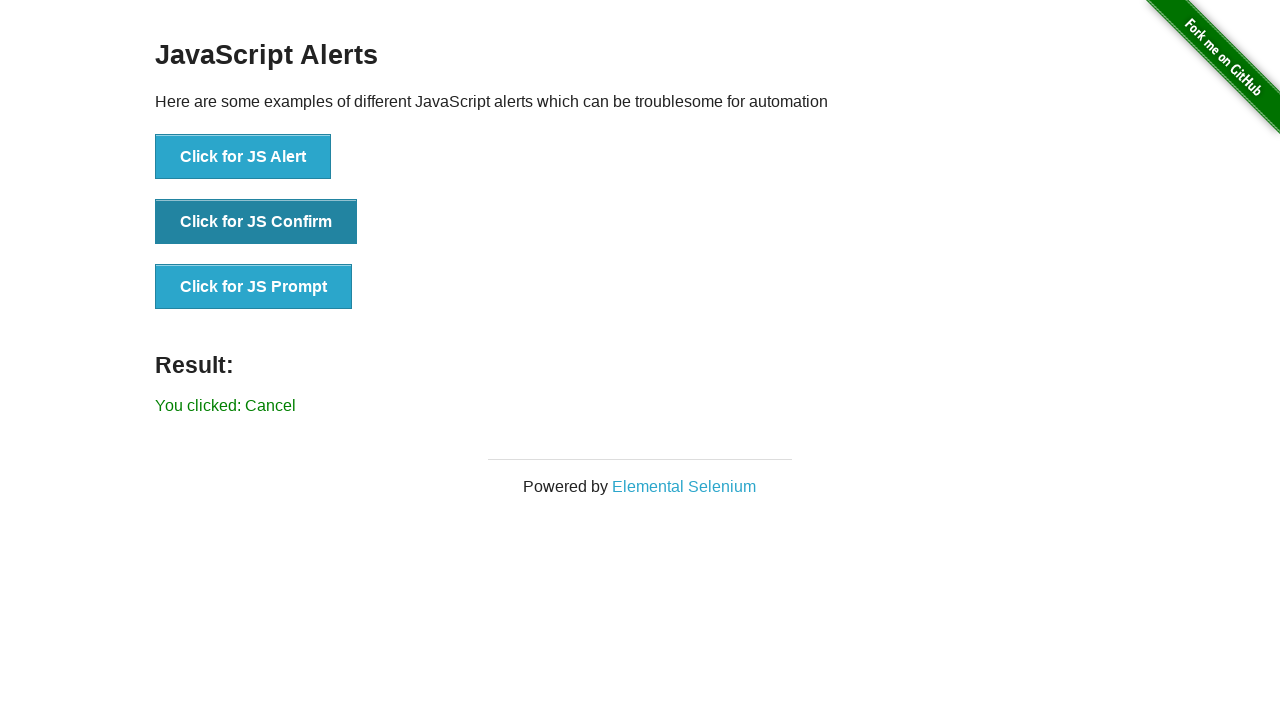

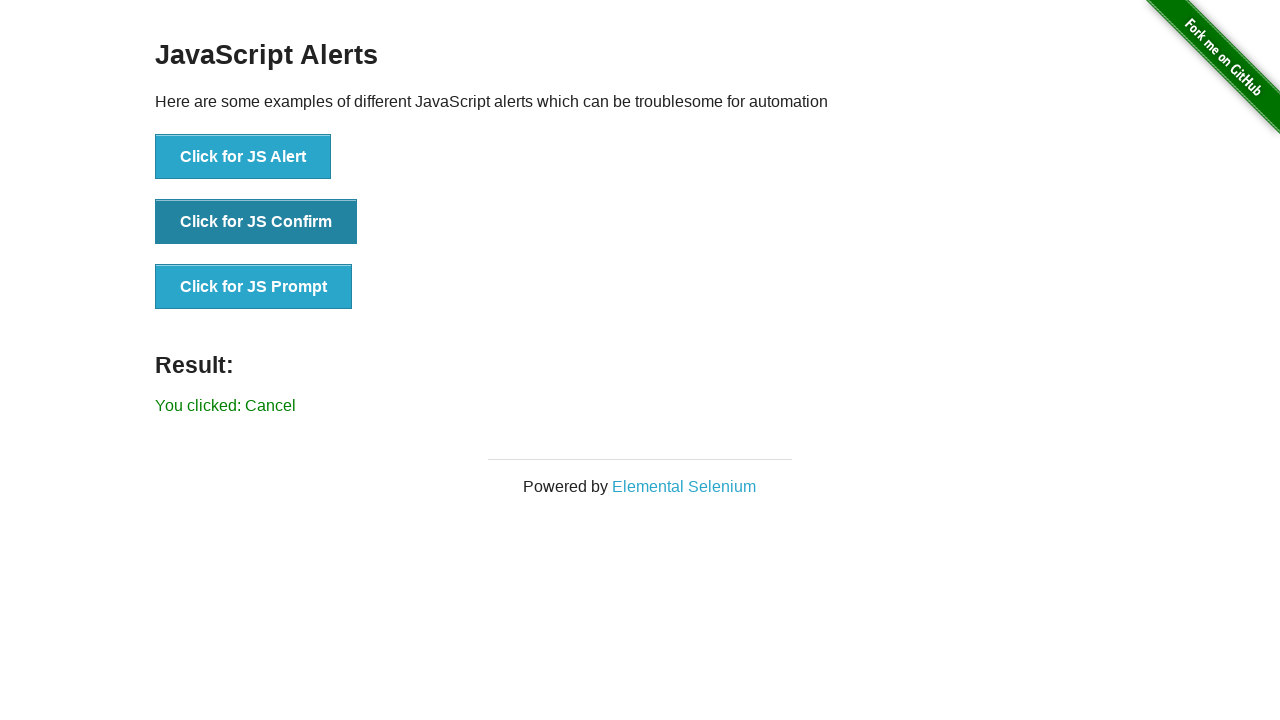